Tests double-click functionality on W3Schools demo page by filling a text field and double-clicking a button to trigger an action

Starting URL: https://www.w3schools.com/tags/tryit.asp?filename=tryhtml5_ev_ondblclick3

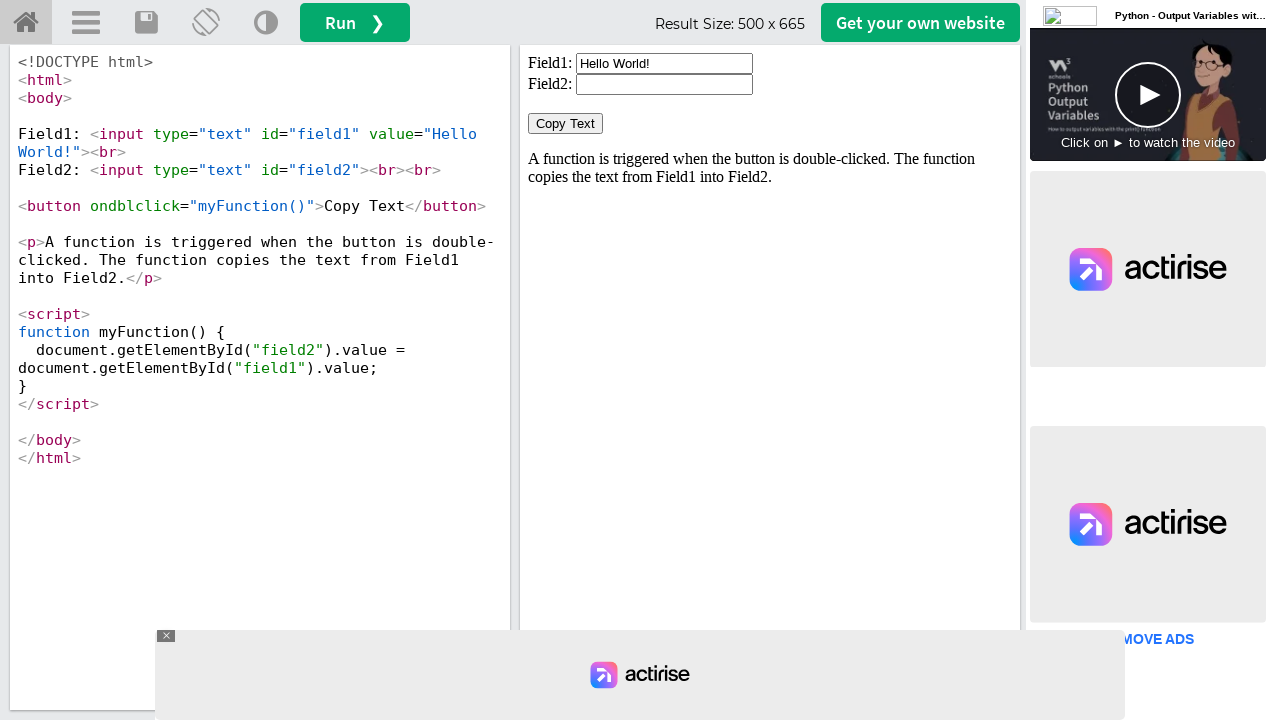

Located and switched to iframe containing the demo
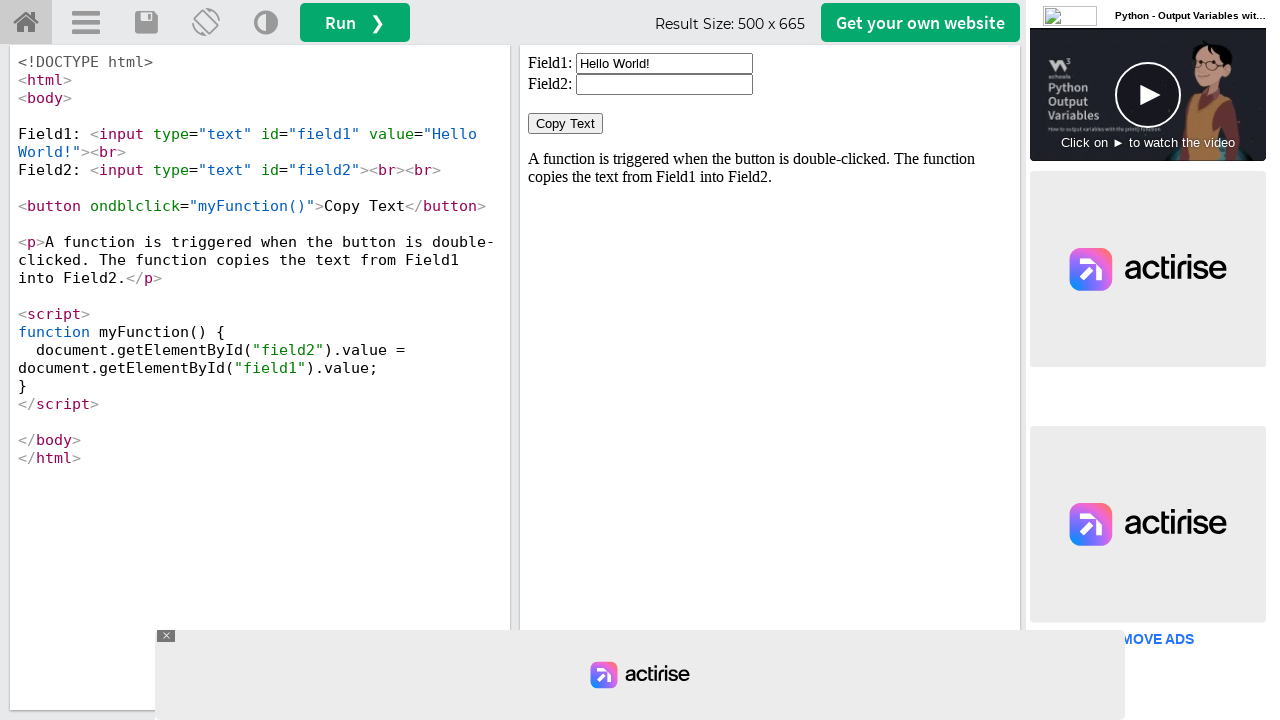

Cleared the text field with id 'field1' on iframe#iframeResult >> nth=0 >> internal:control=enter-frame >> xpath=//input[@i
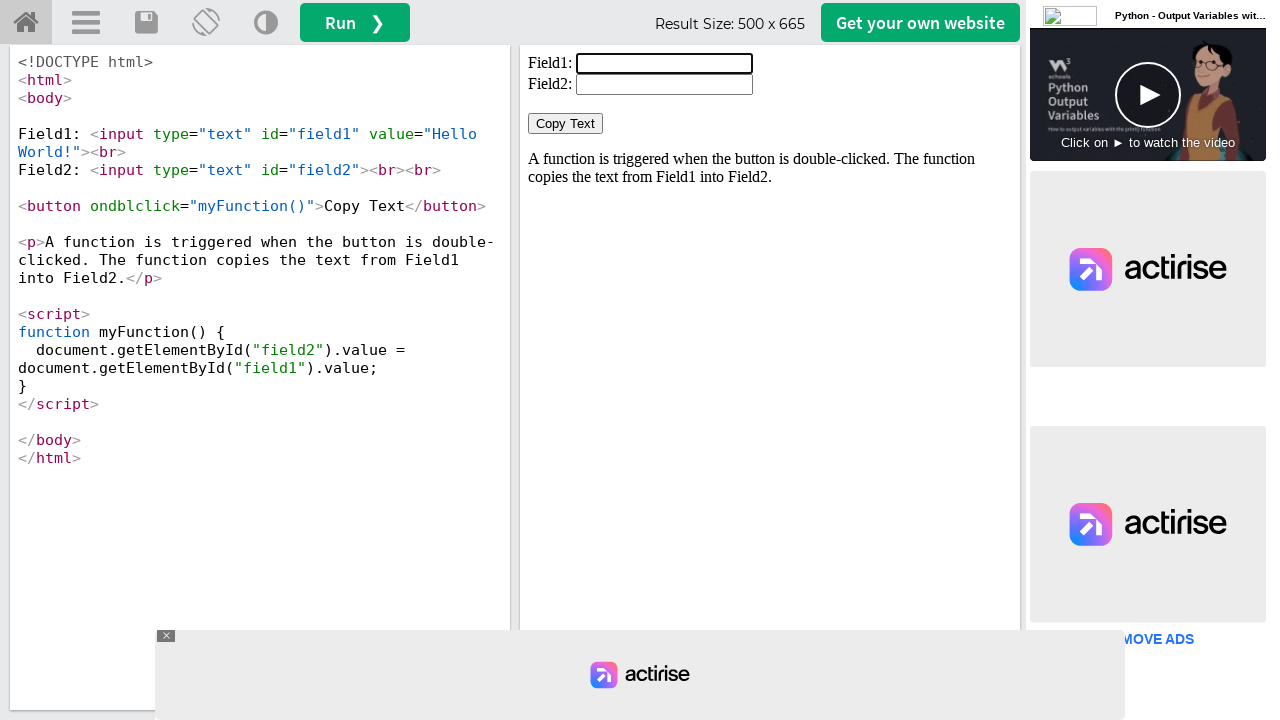

Filled text field with 'PANKAJ KUMAR' on iframe#iframeResult >> nth=0 >> internal:control=enter-frame >> xpath=//input[@i
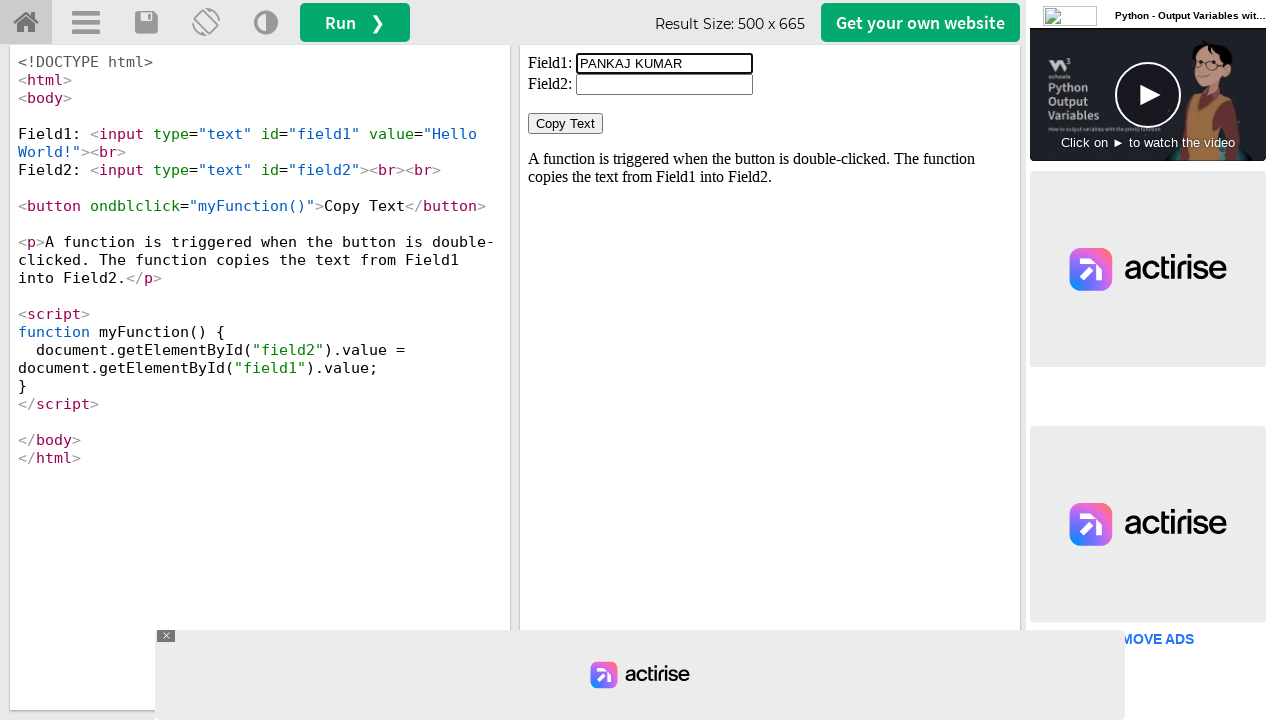

Double-clicked the button to trigger myFunction() at (566, 124) on iframe#iframeResult >> nth=0 >> internal:control=enter-frame >> xpath=//button[@
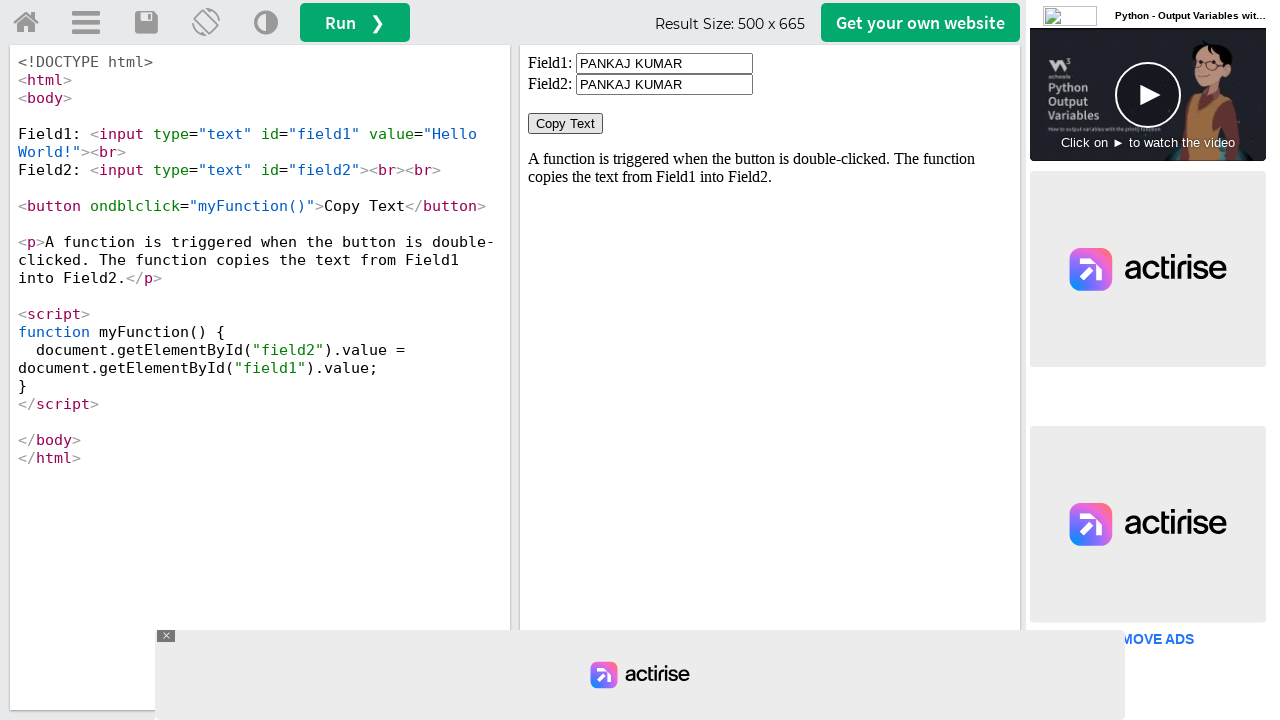

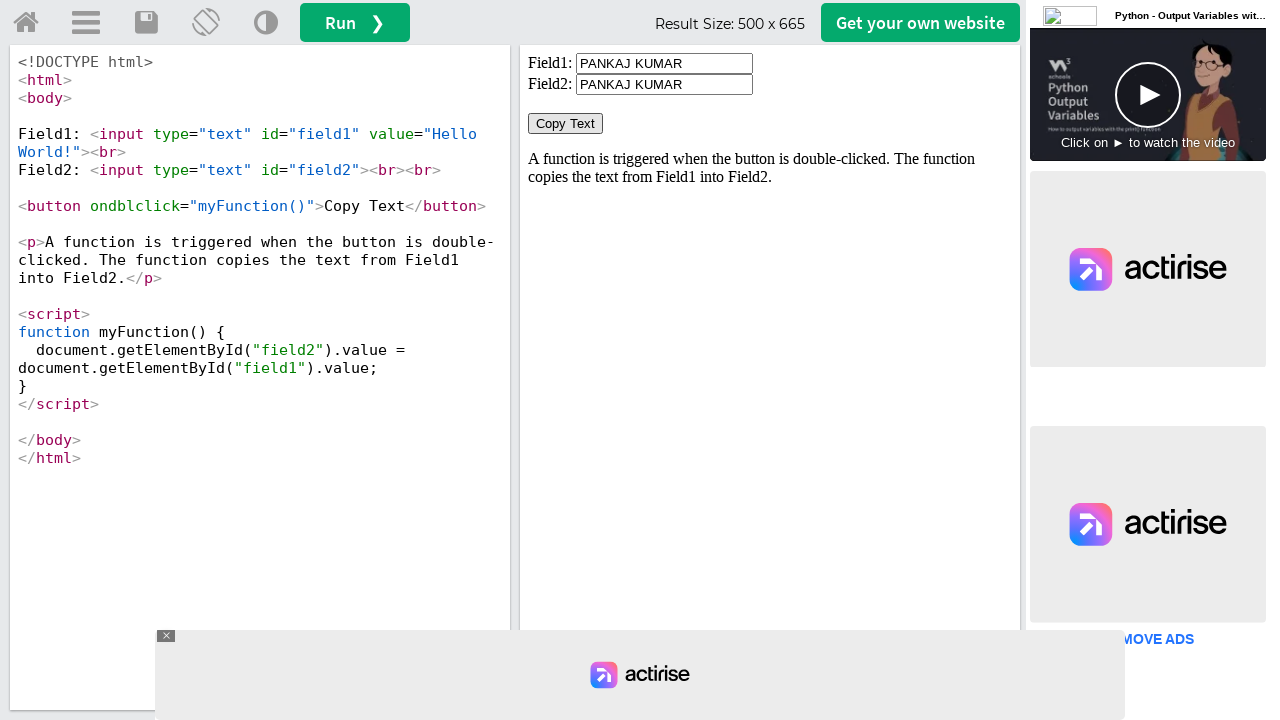